Tests scrolling to form elements and filling in name and date fields on a scroll practice page

Starting URL: https://formy-project.herokuapp.com/scroll

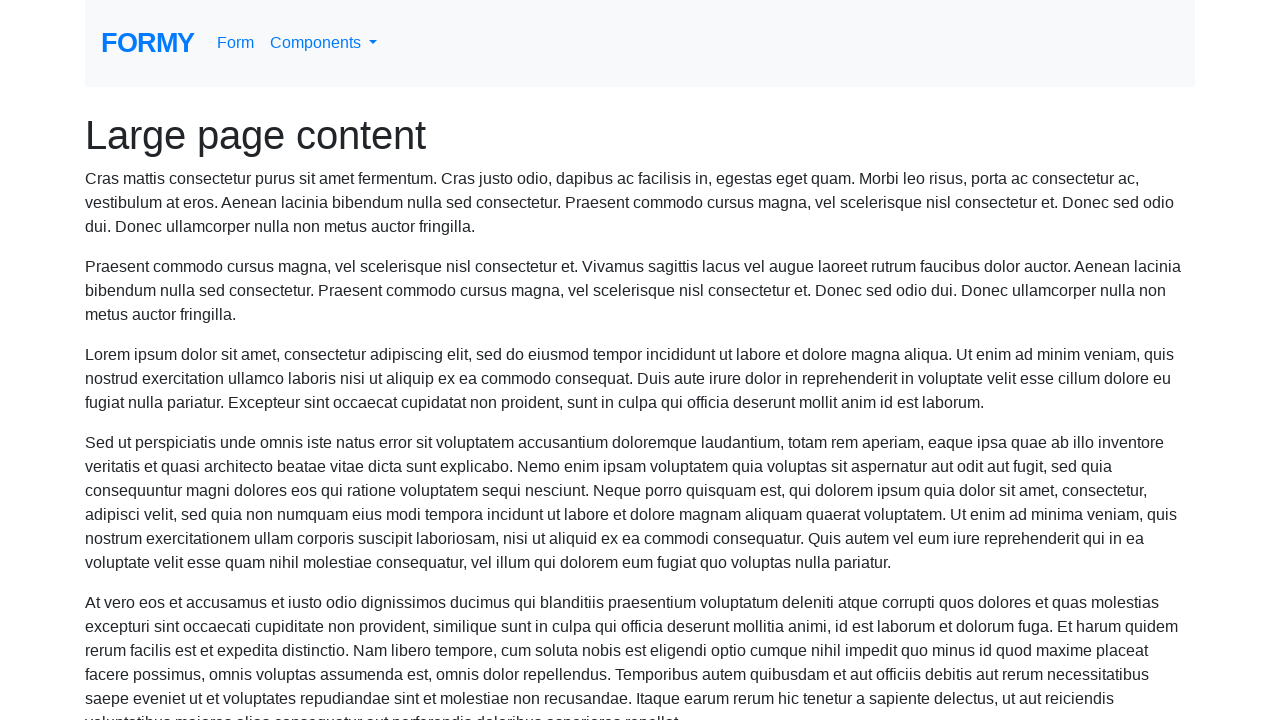

Navigated to scroll practice page
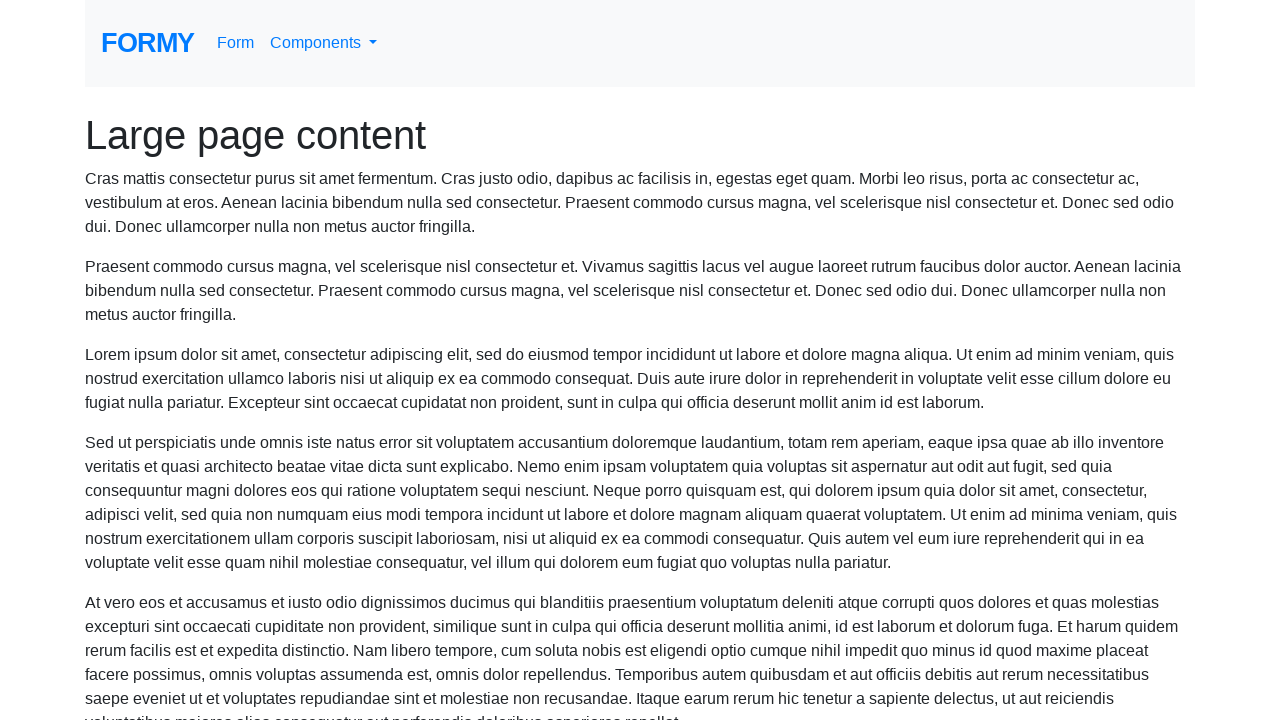

Located name field element
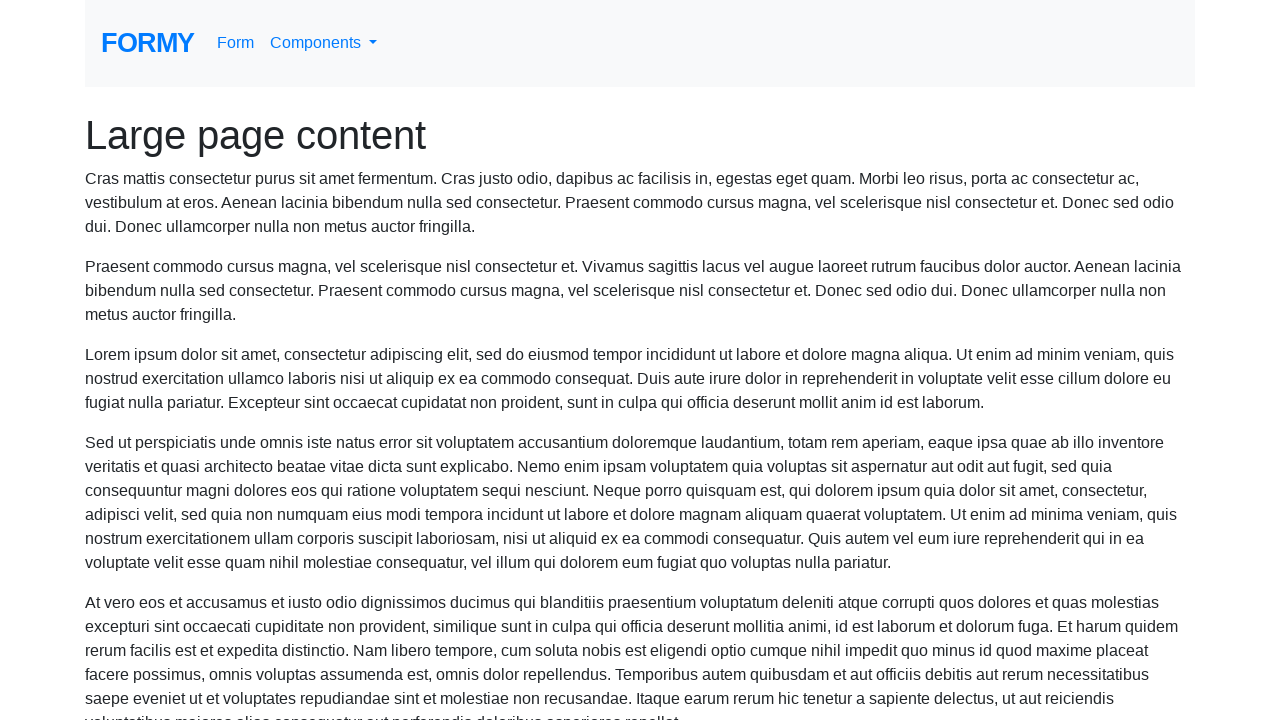

Scrolled name field into view
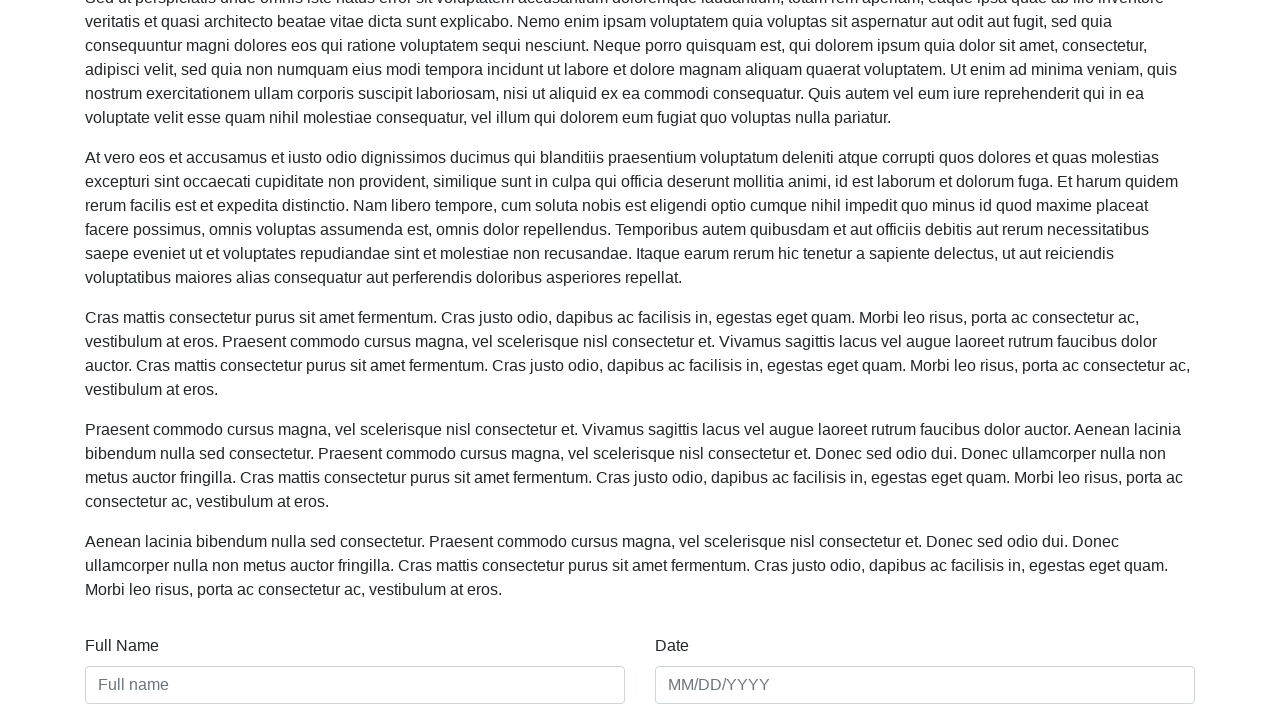

Filled name field with 'Marcus Thompson' on #name
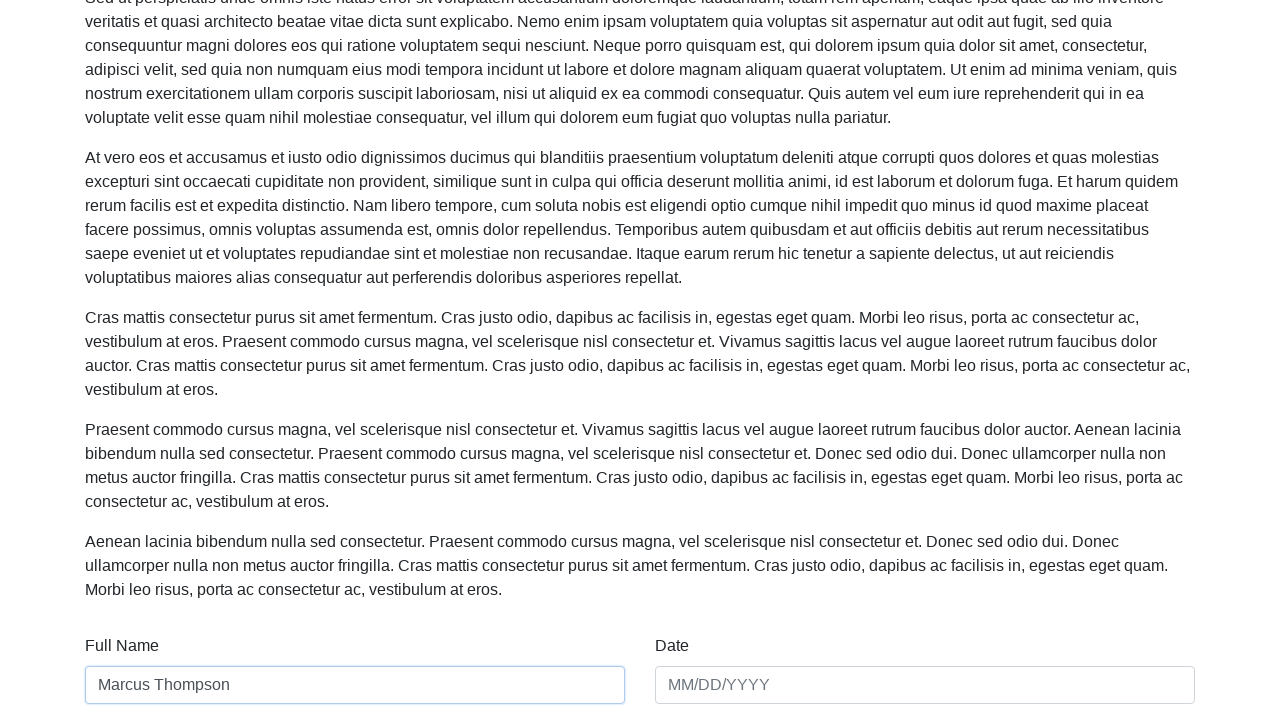

Located date field element
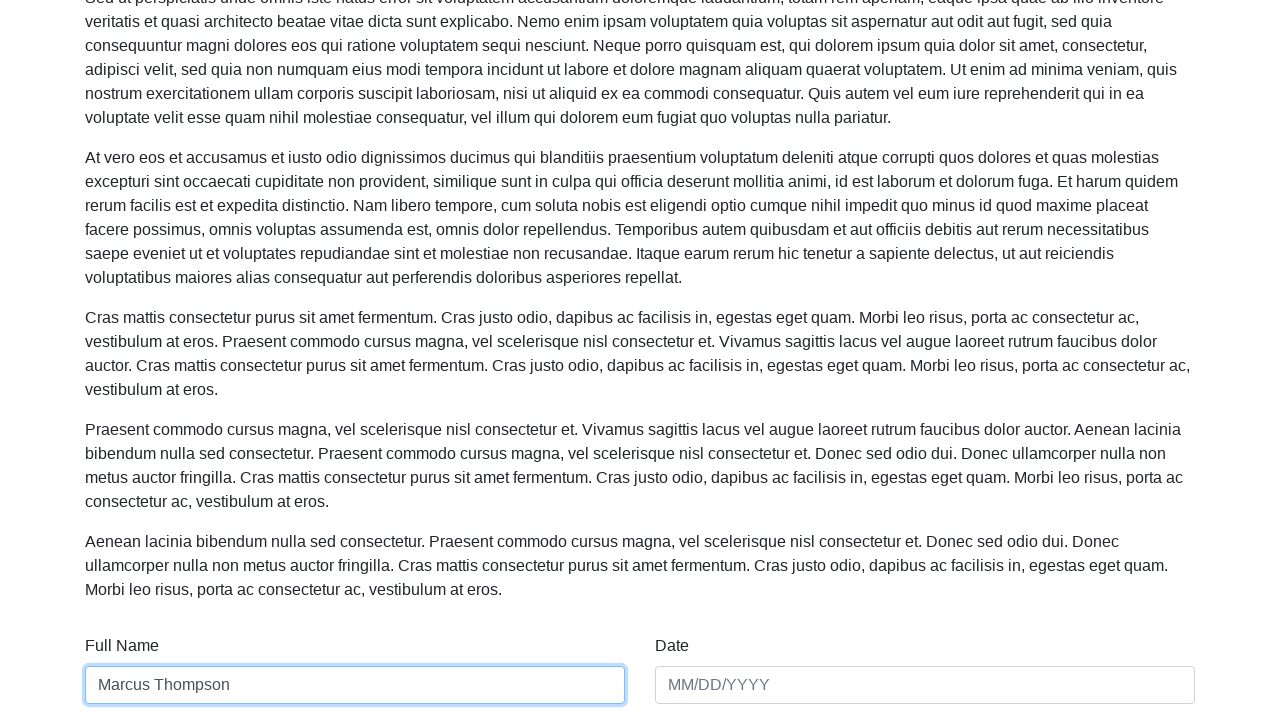

Scrolled date field into view
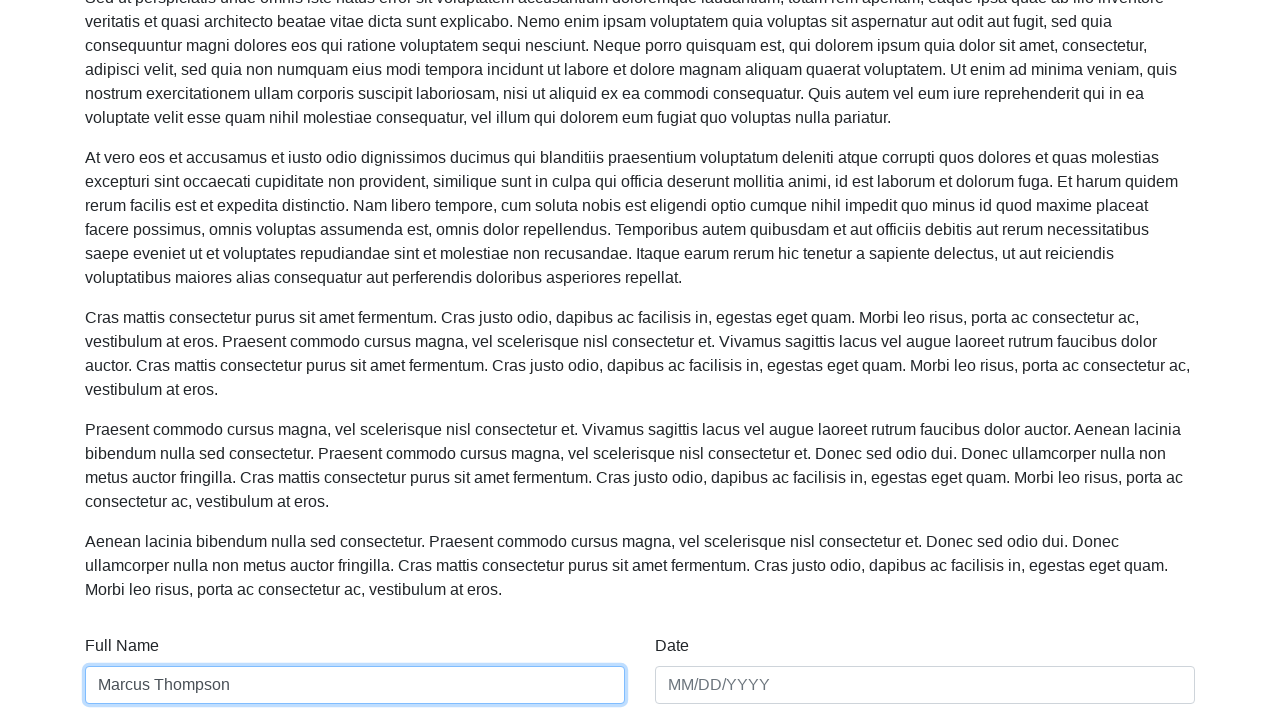

Filled date field with '15/03/2024' on #date
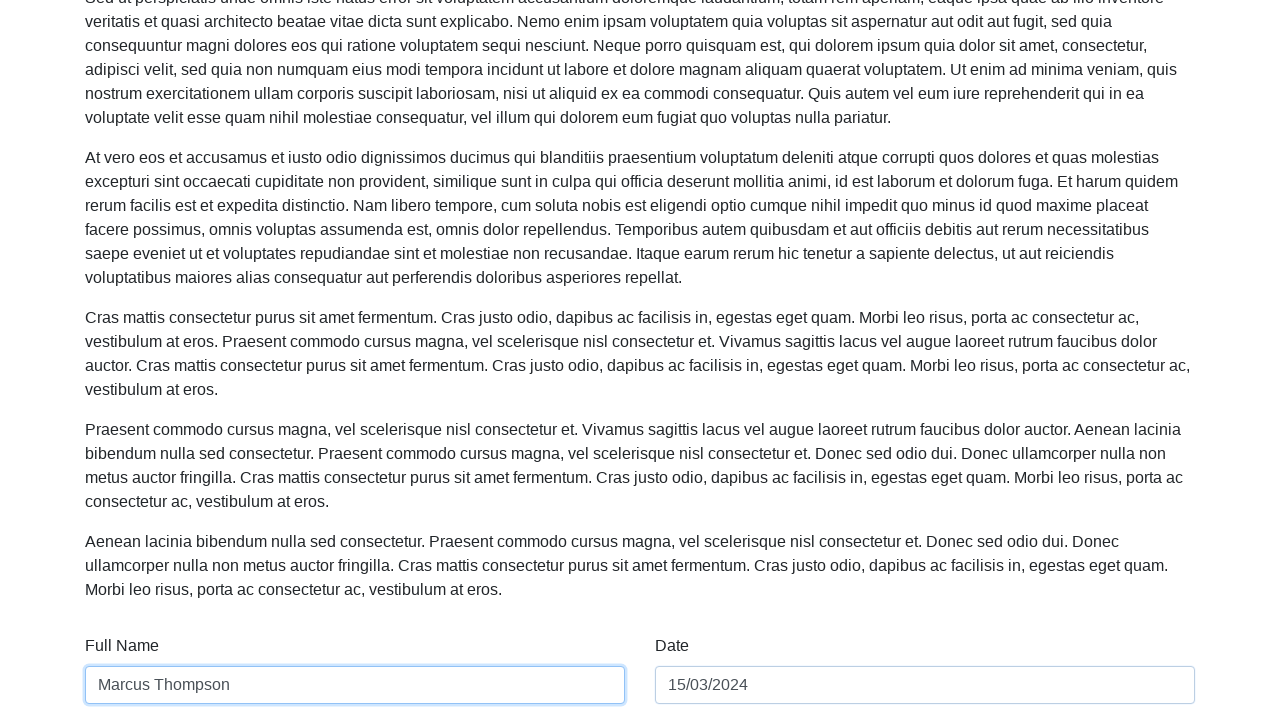

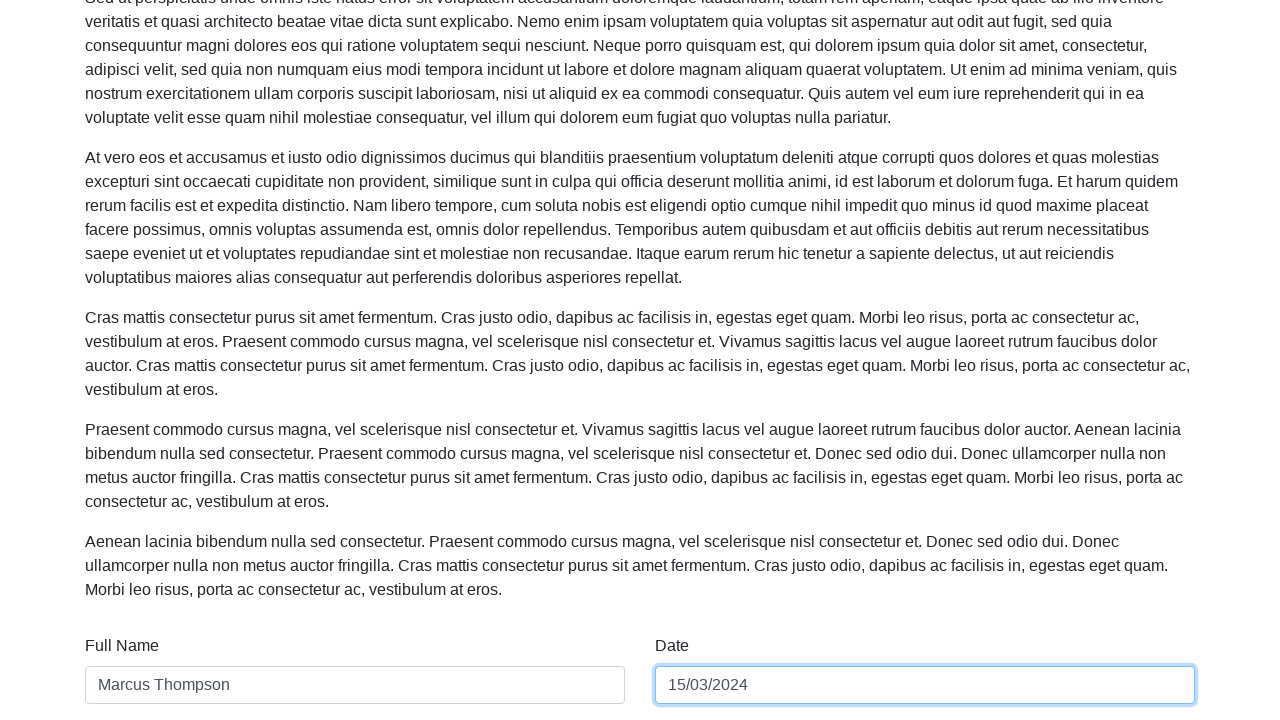